Tests a form submission workflow by reading a value from the page, calculating a mathematical function, entering the result, checking a checkbox and radio button, then submitting the form

Starting URL: http://SunInJuly.github.io/execute_script.html

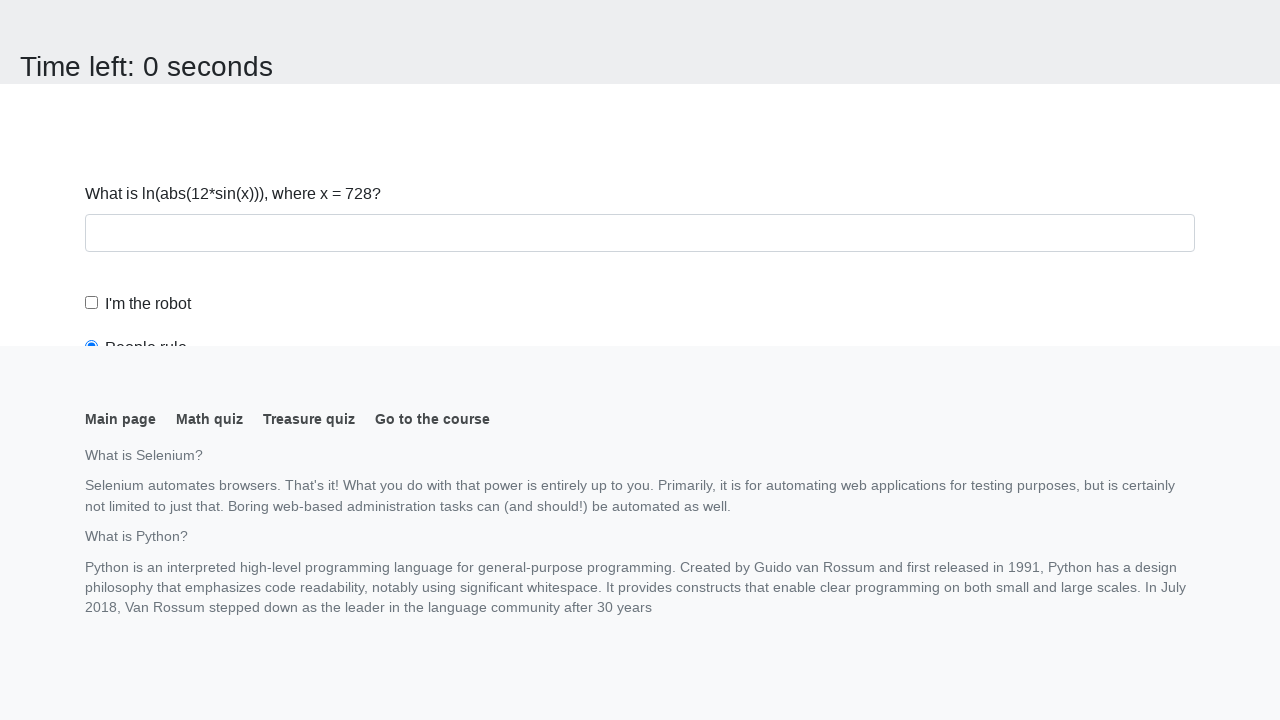

Navigated to form submission page
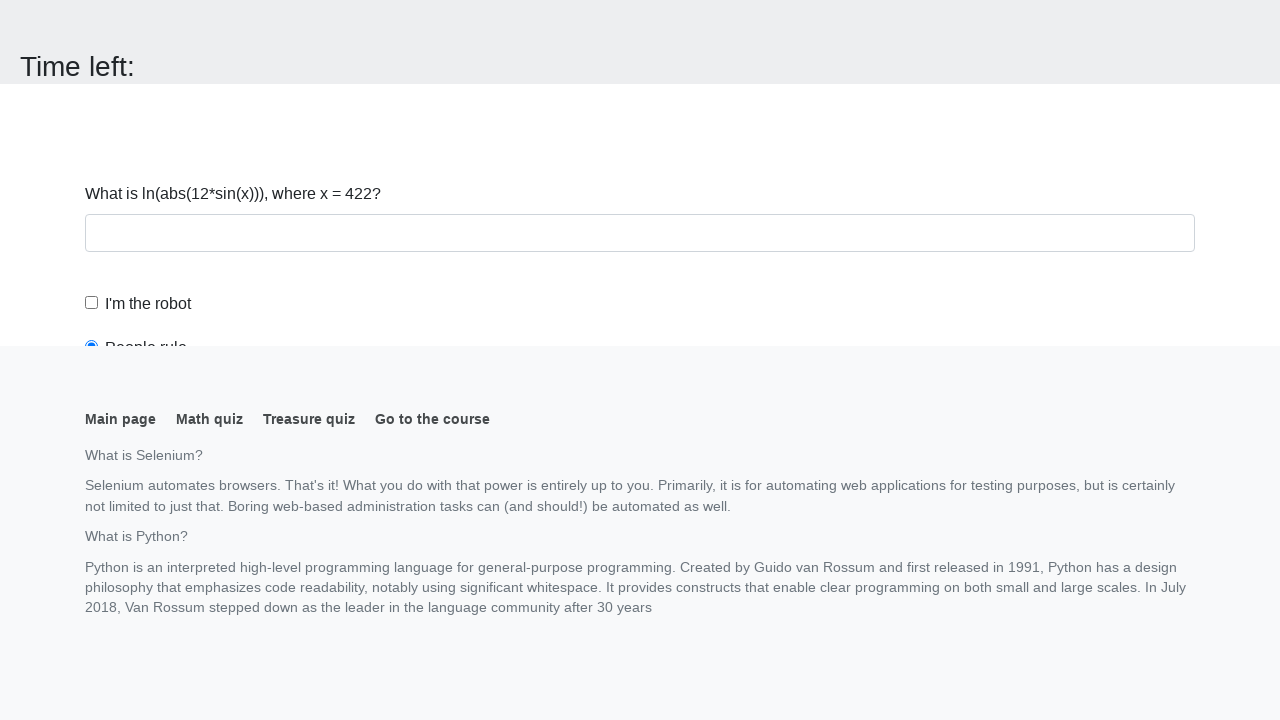

Retrieved X value from page: 422
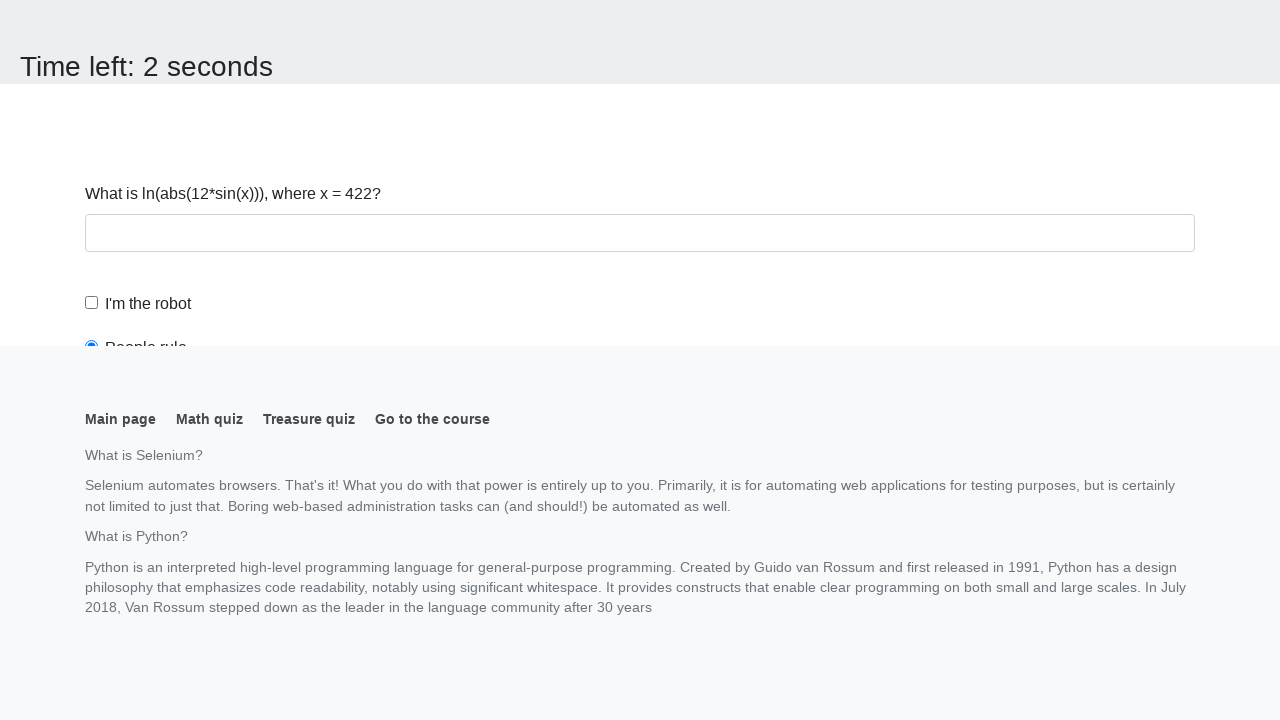

Calculated mathematical function result: 2.3288790604938105
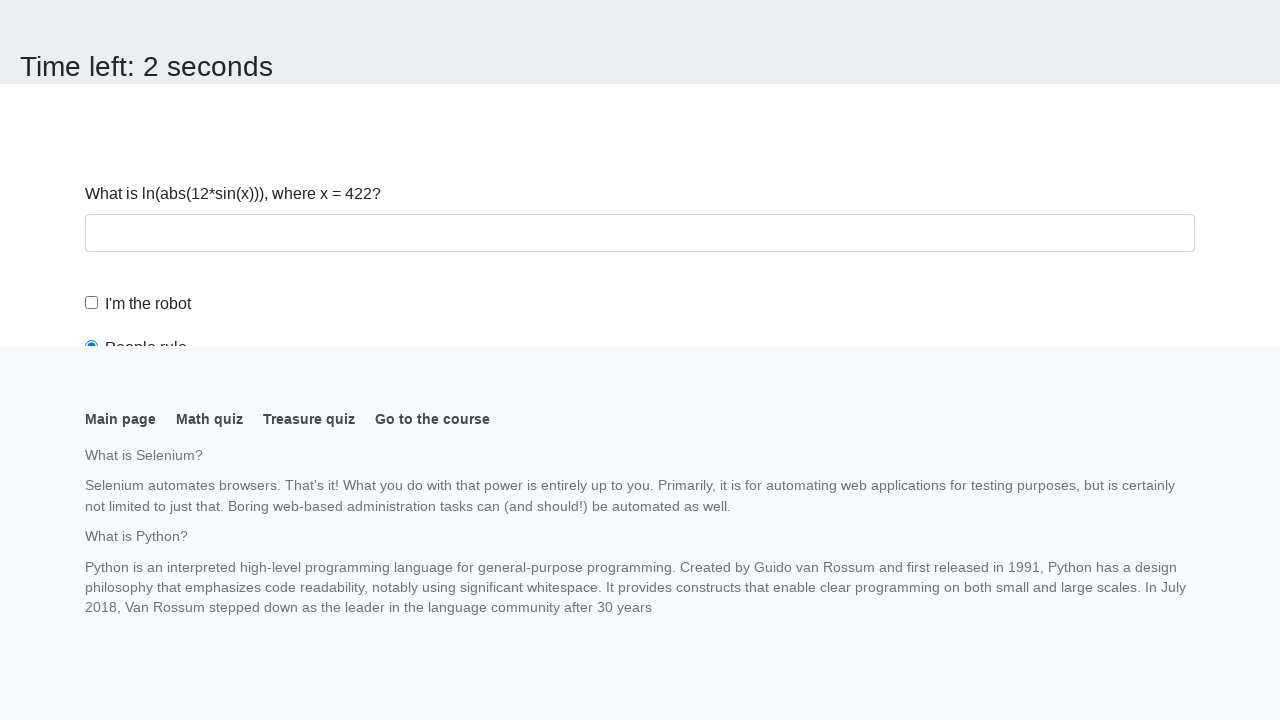

Entered calculated result into answer field on #answer
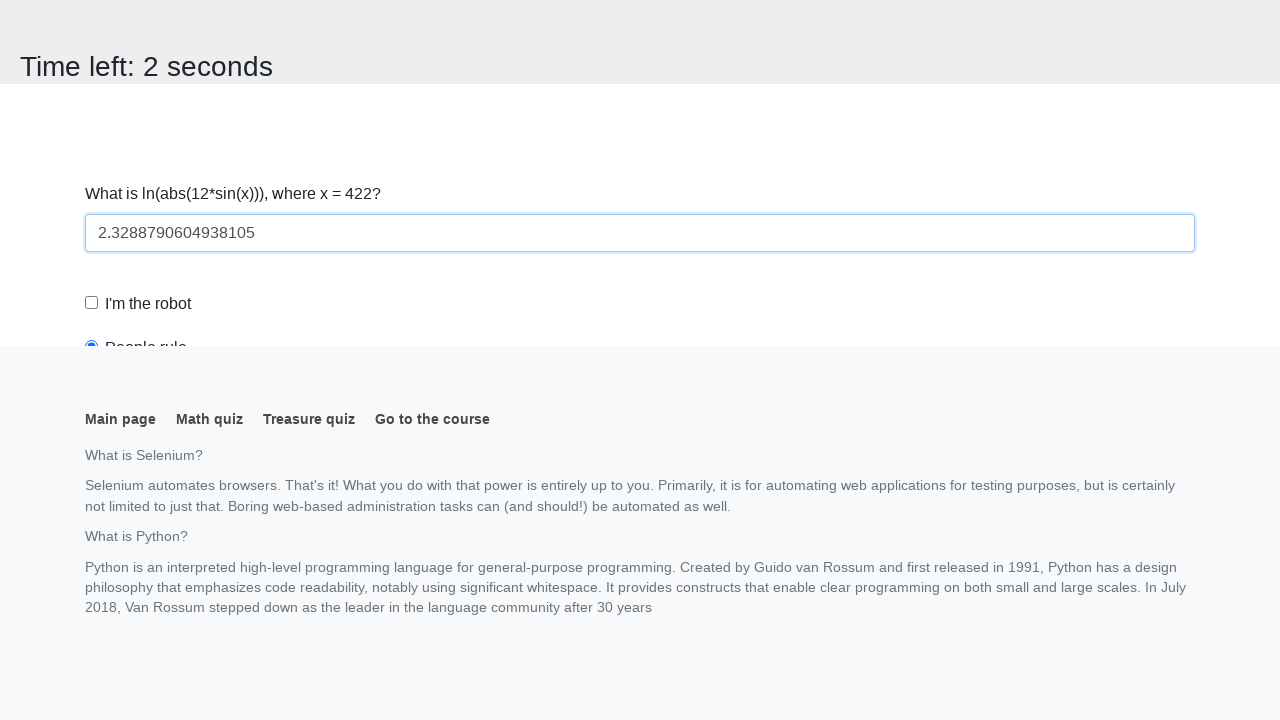

Checked the robot checkbox at (148, 304) on label[for='robotCheckbox']
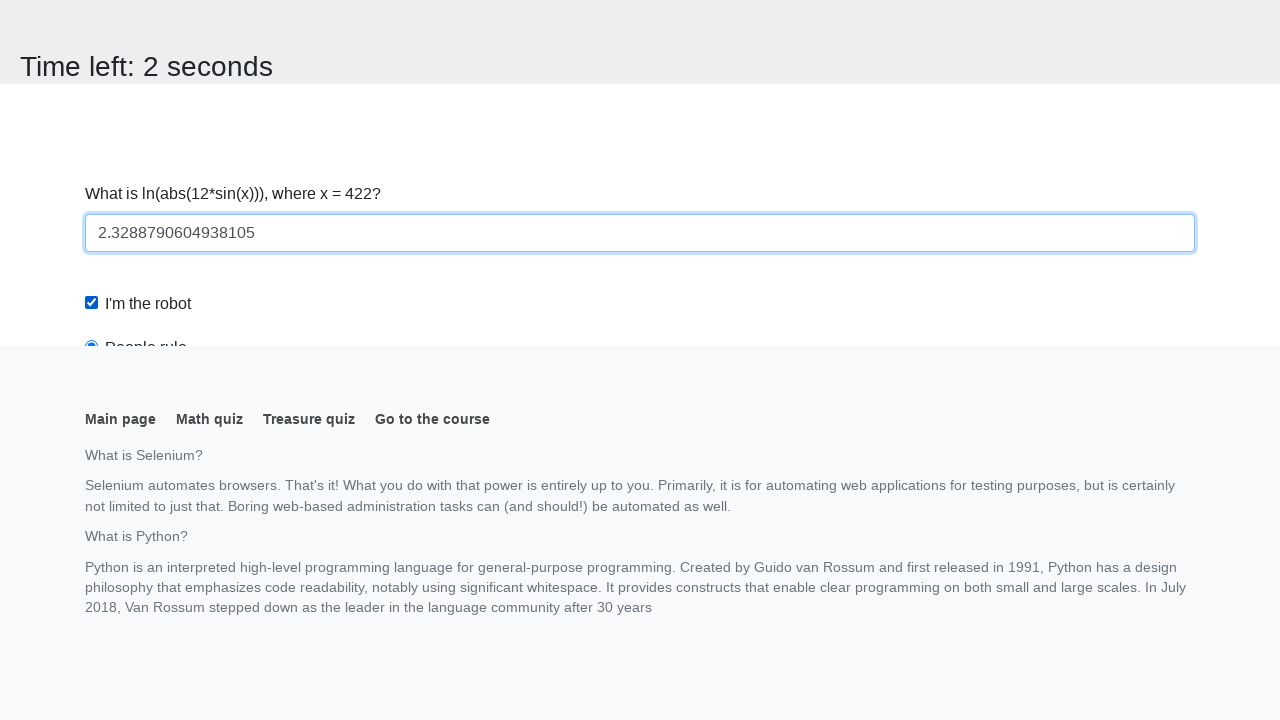

Selected the 'robots rule' radio button at (146, 13) on label[for='robotsRule']
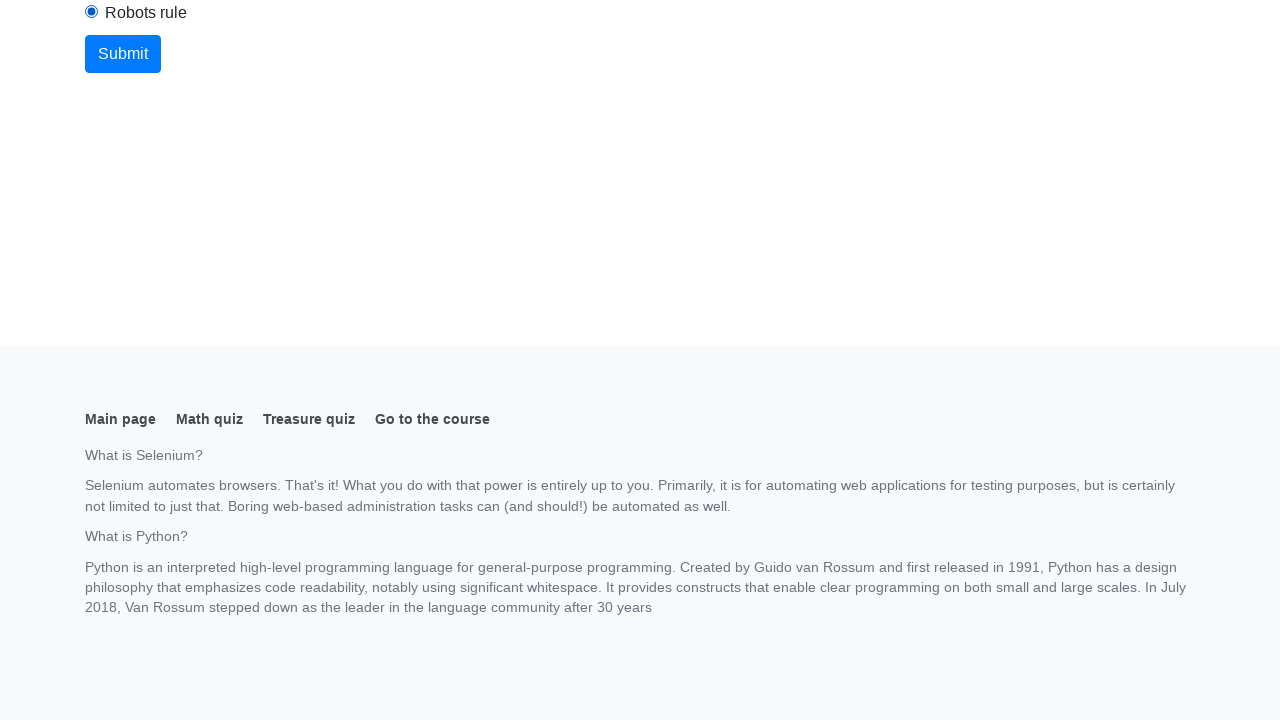

Clicked submit button to complete form submission at (123, 54) on .btn.btn-primary
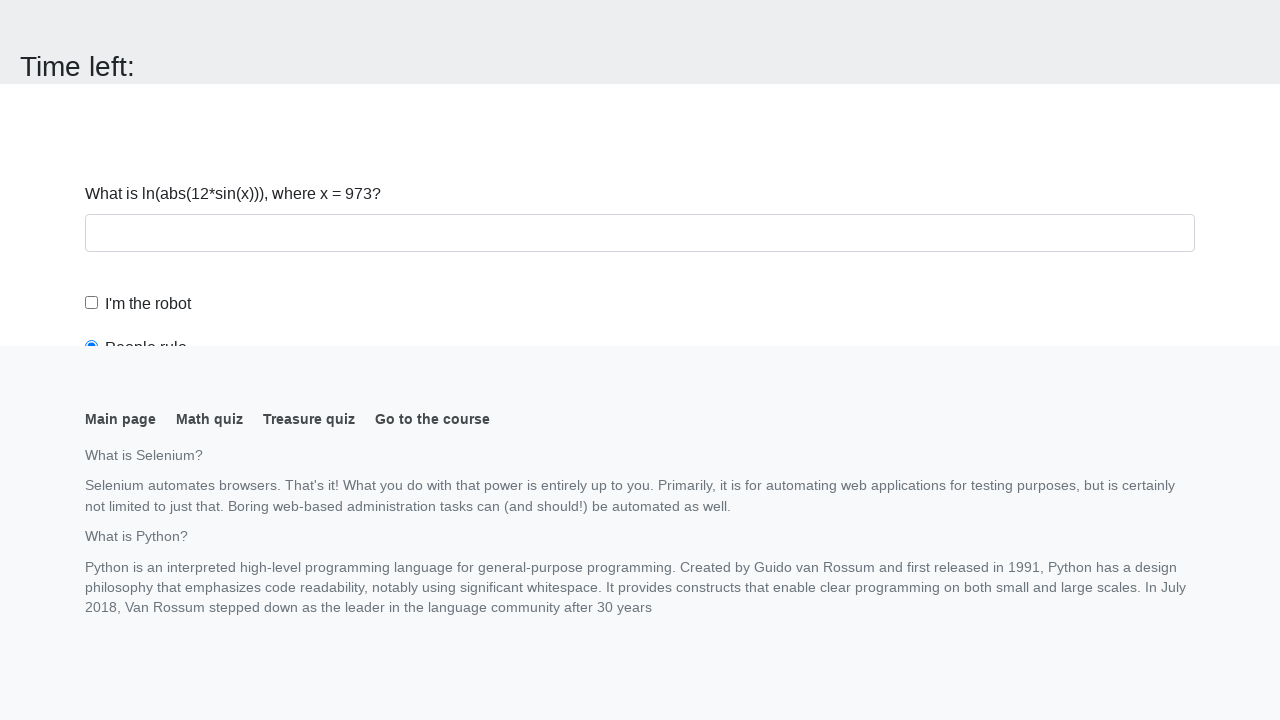

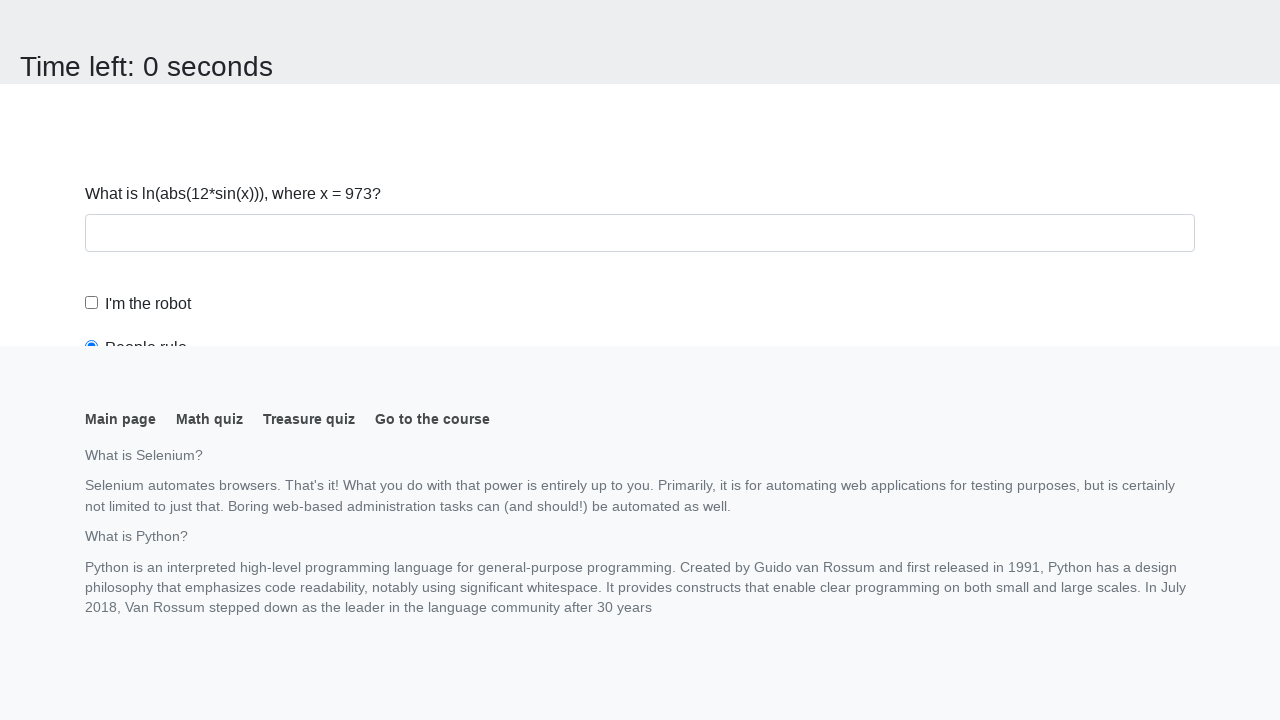